Tests modifying API responses by intercepting the fruit API, fetching the real response, adding a new fruit to it, and verifying the added fruit appears on the page

Starting URL: https://demo.playwright.dev/api-mocking

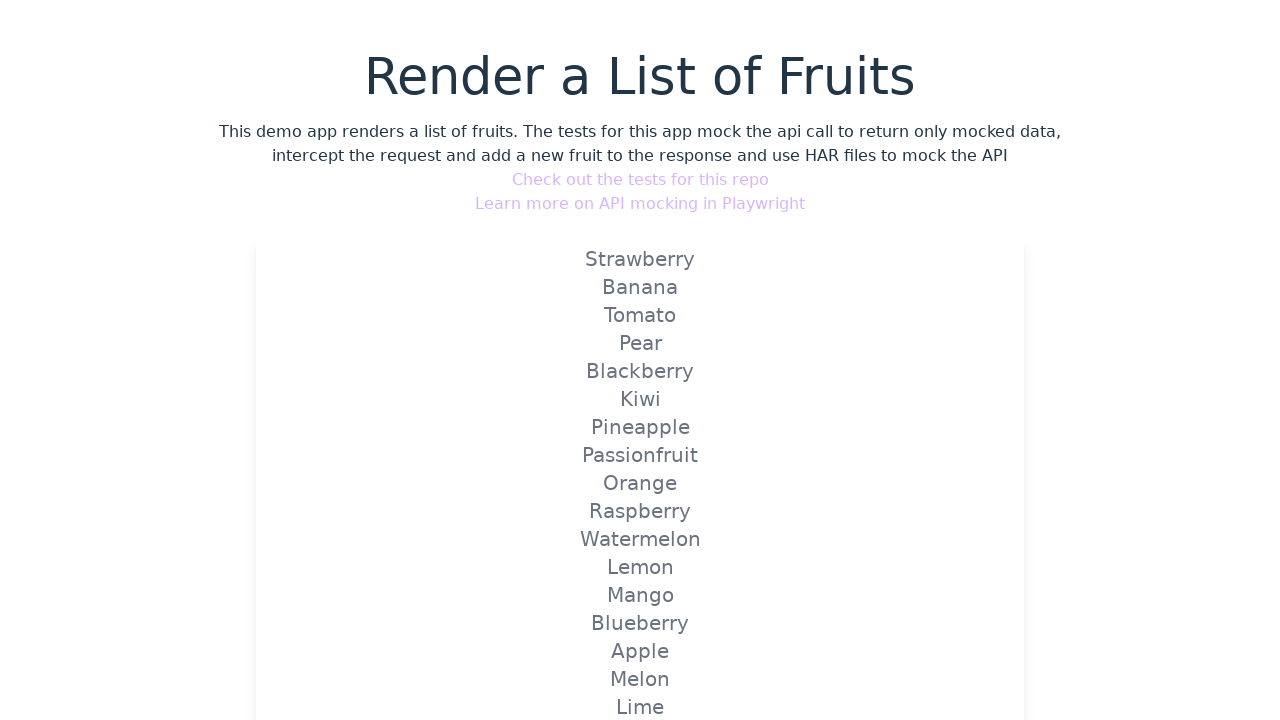

Set up route interception for fruit API
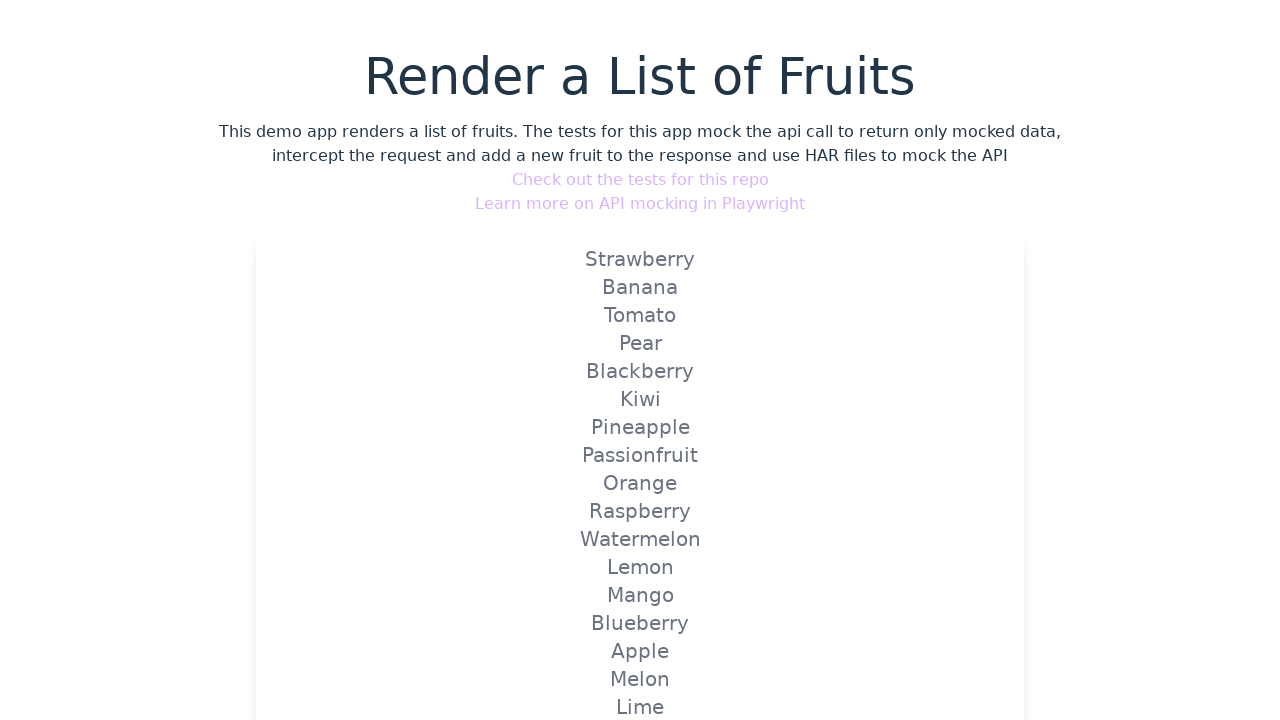

Reloaded page to trigger route handler with intercepted response
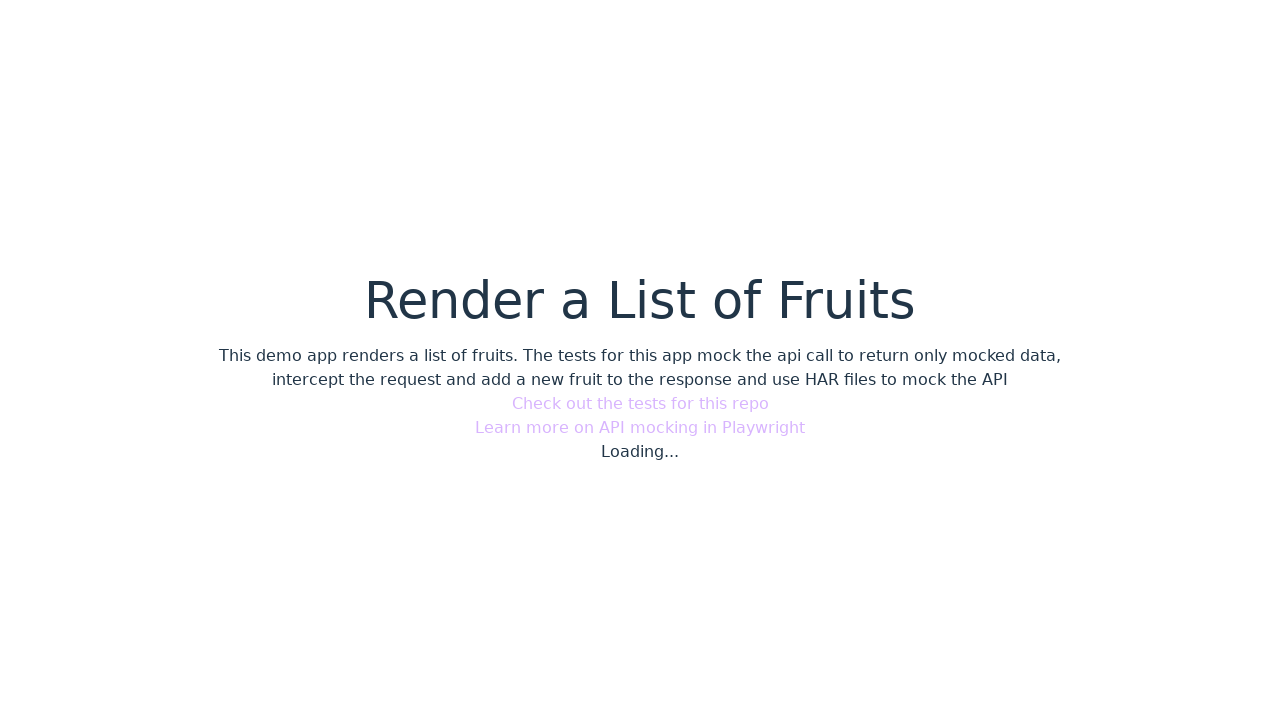

Verified that Loquat appears on the page
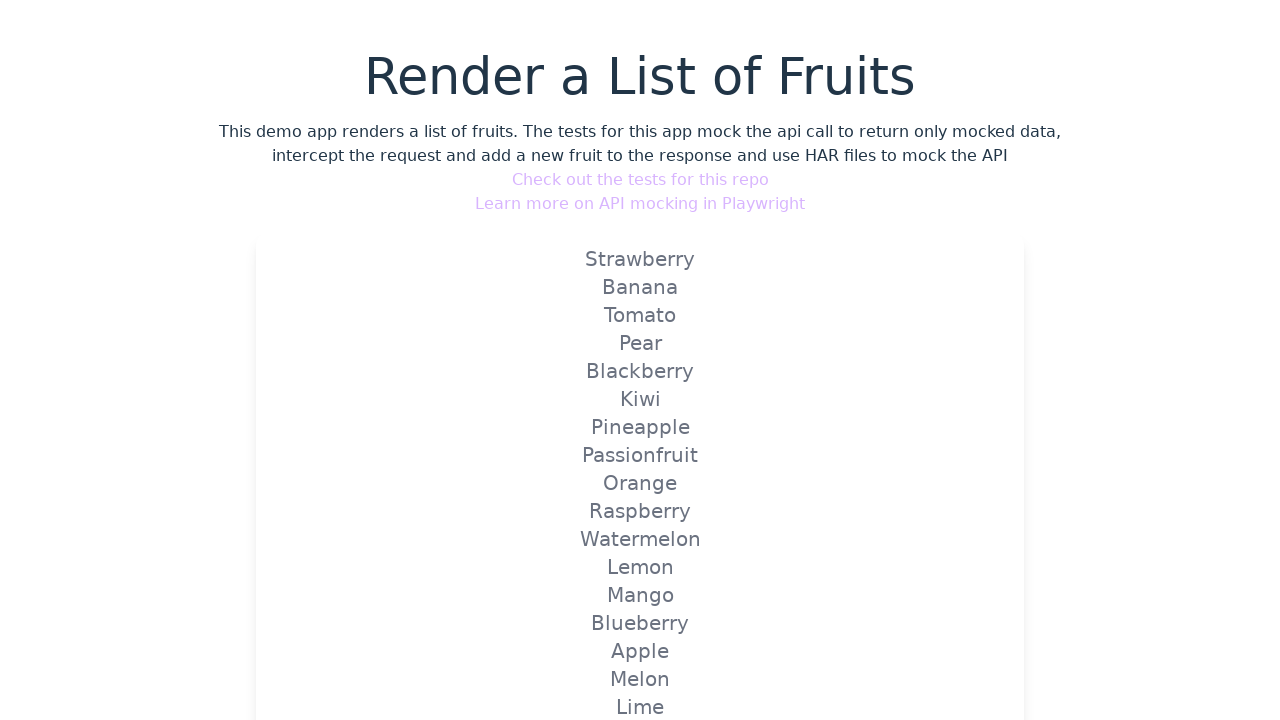

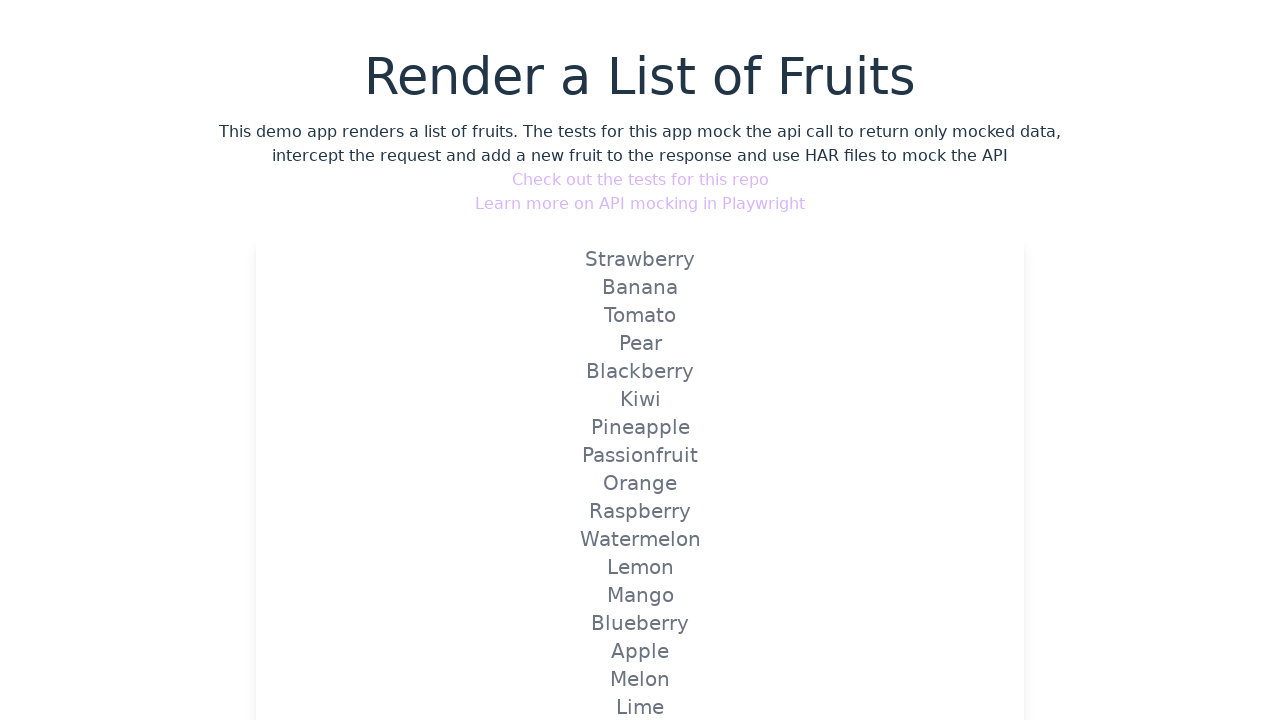